Tests a text box form by filling in user name, email, current address, and permanent address fields, then submits the form and verifies the output displays the entered information correctly.

Starting URL: https://demoqa.com/text-box

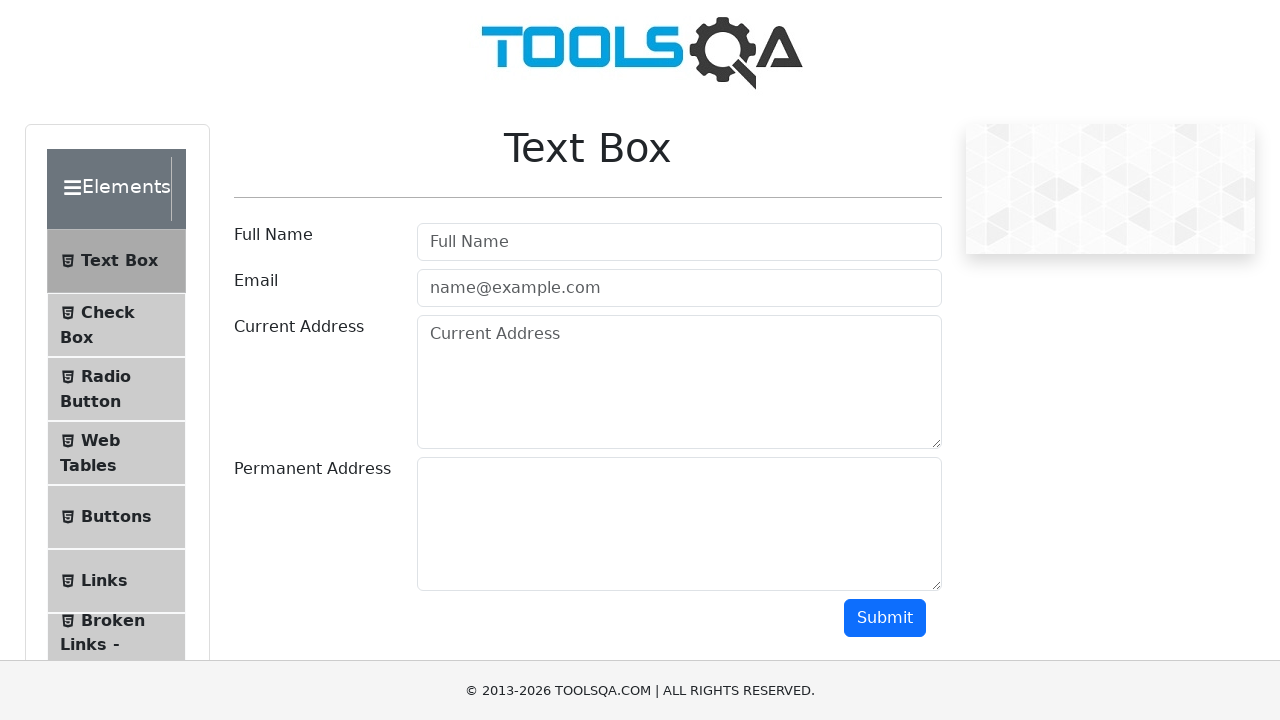

Filled userName field with 'John Doe' on #userName
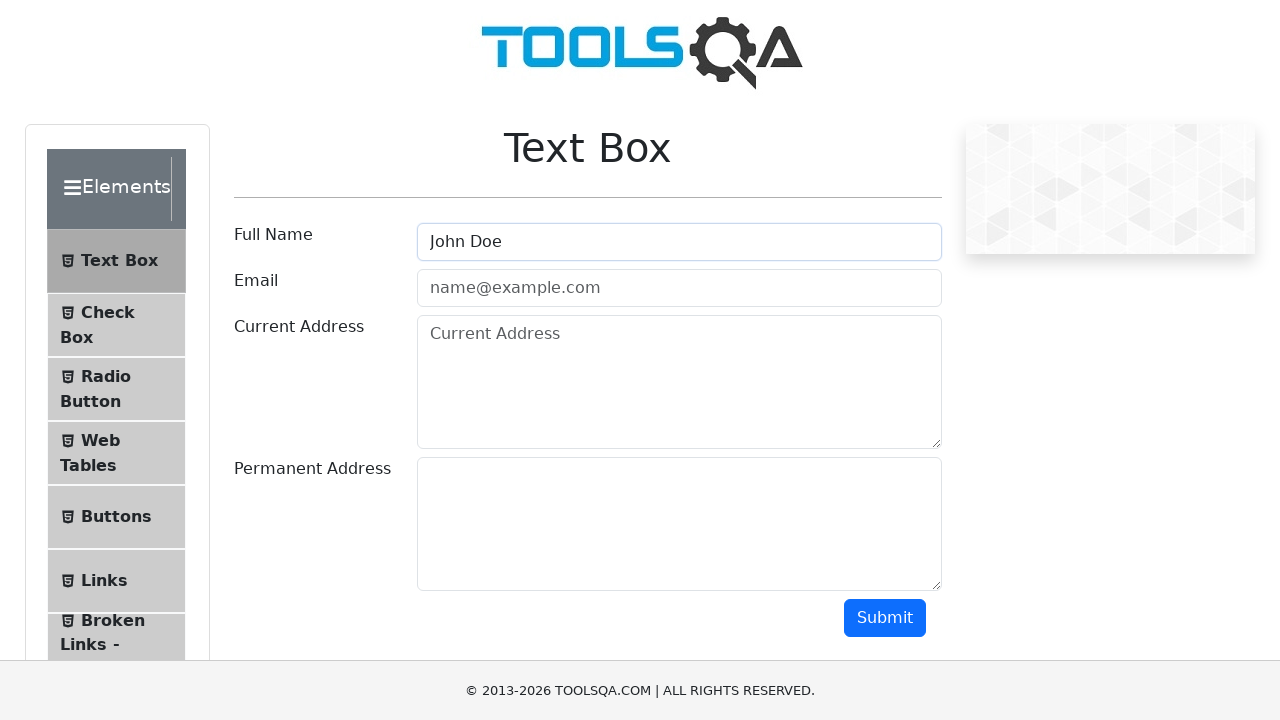

Filled userEmail field with 'john@gmail.com' on #userEmail
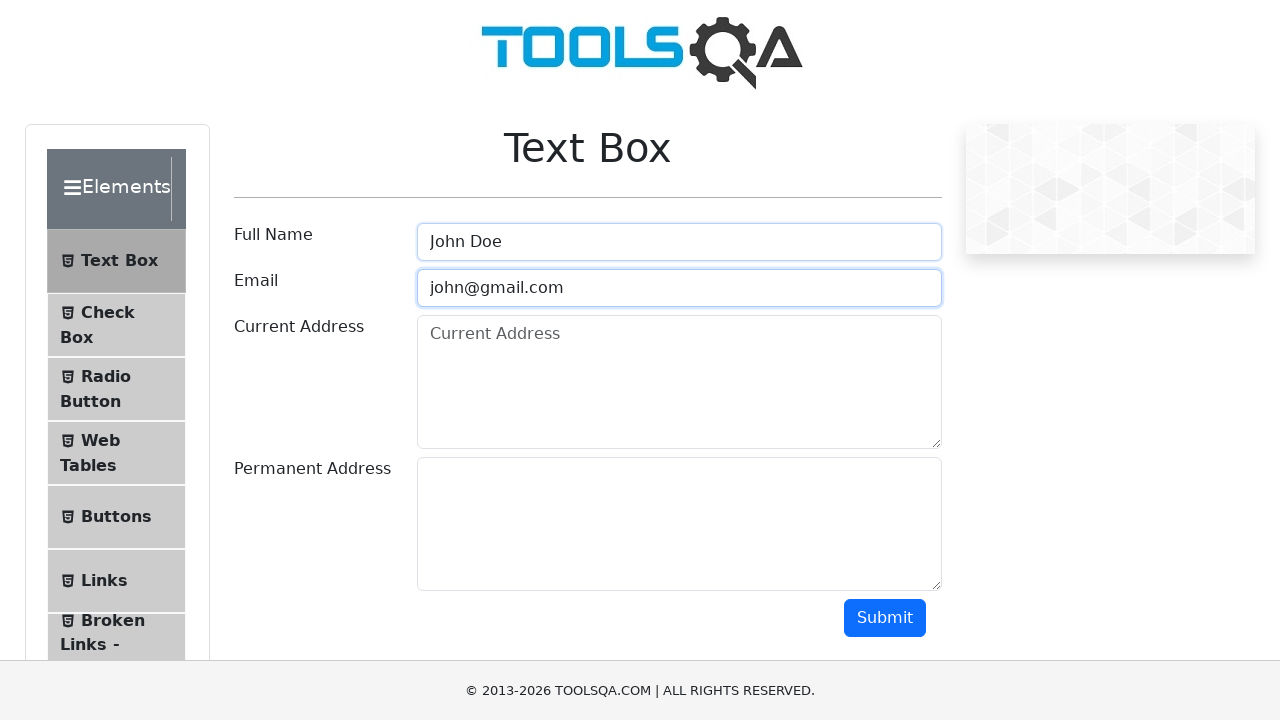

Filled currentAddress field with 'Zemgala 68' on #currentAddress
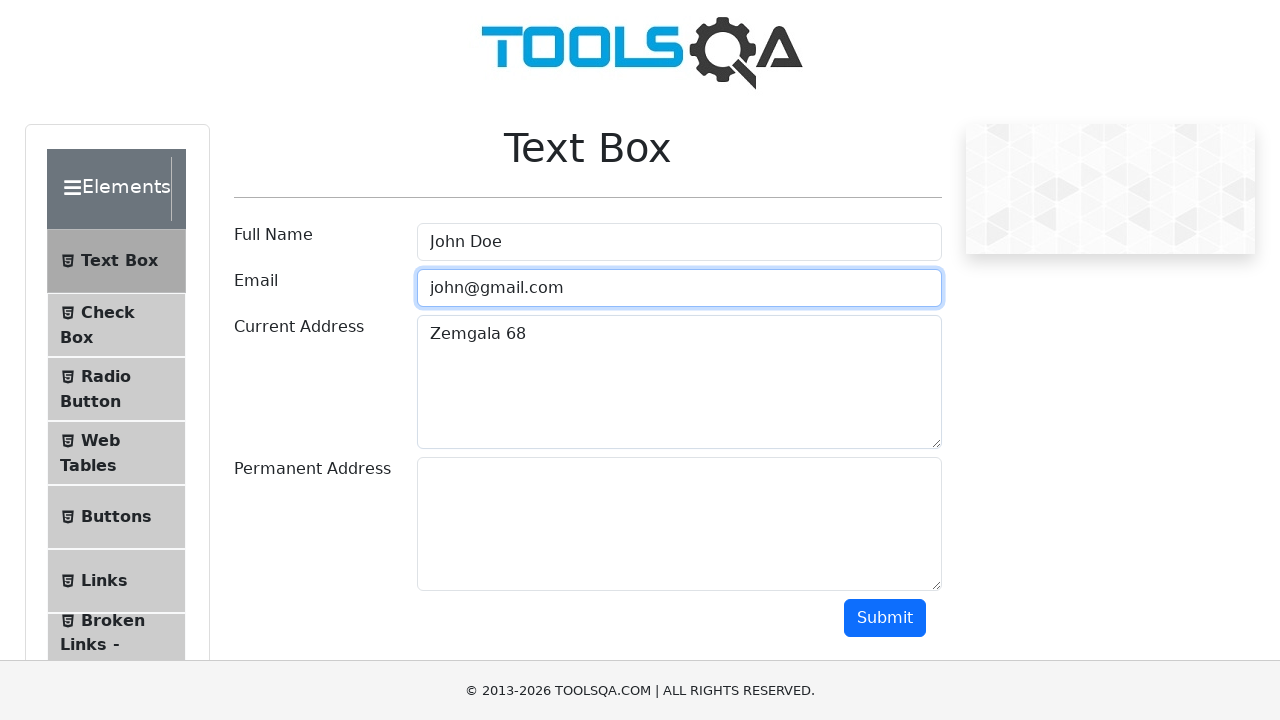

Filled permanentAddress field with 'Zemgala 15' on #permanentAddress
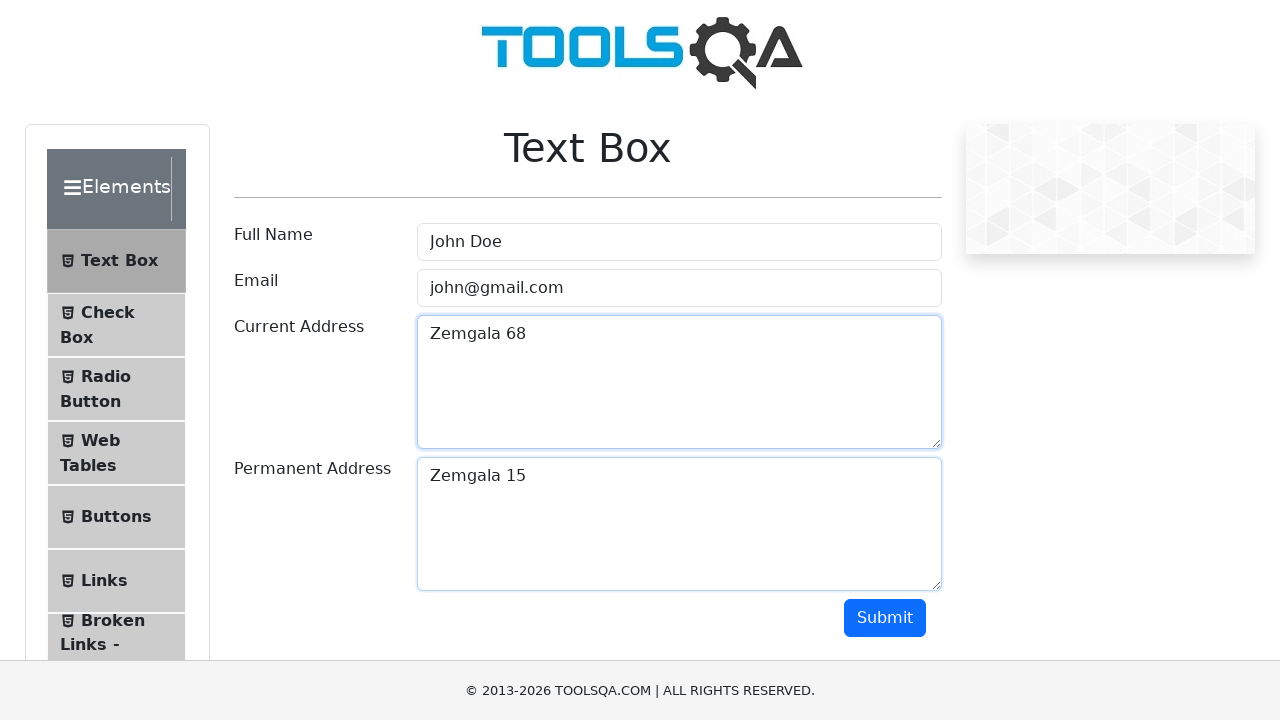

Scrolled submit button into view
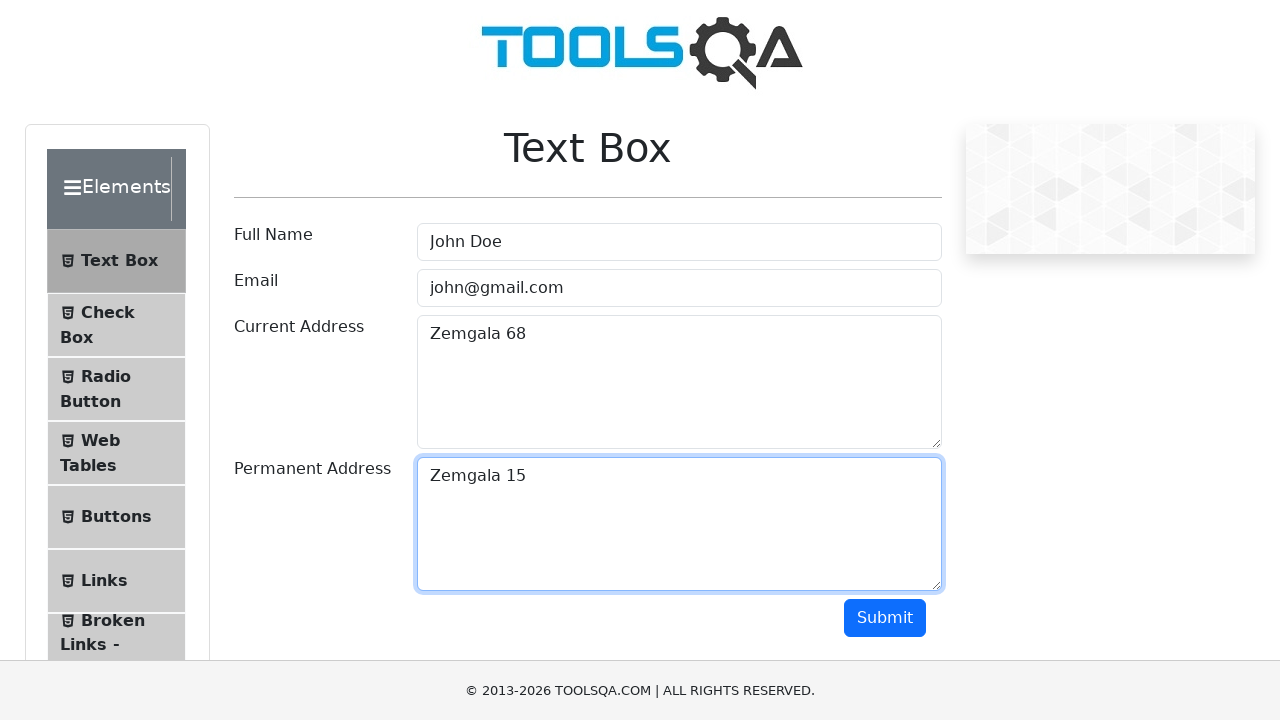

Clicked submit button to submit the form at (885, 618) on #submit
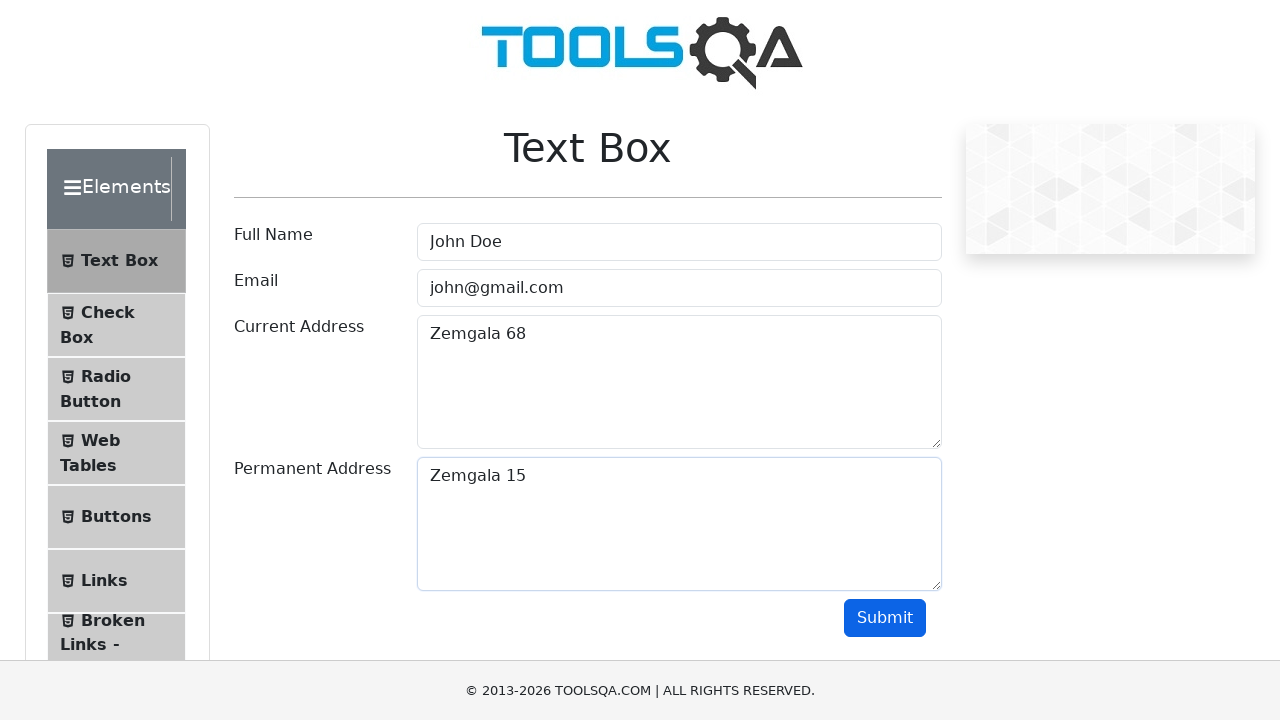

Output section became visible
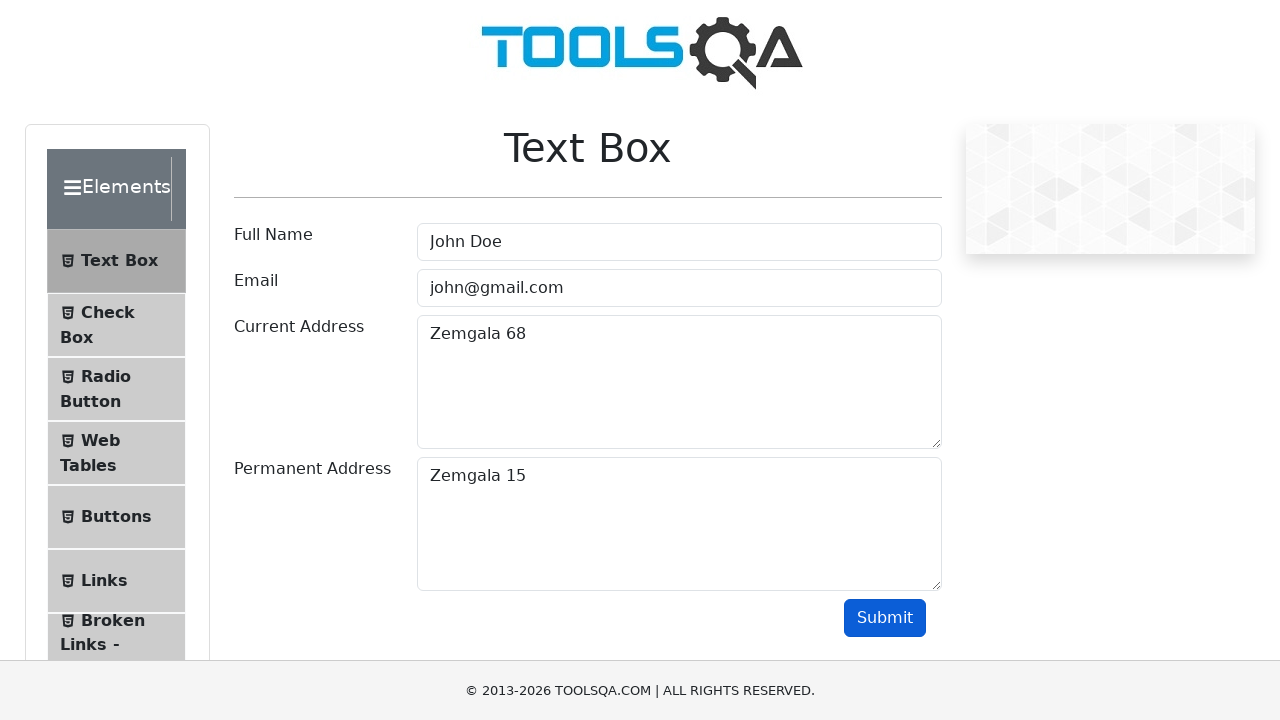

Name field in output section became visible
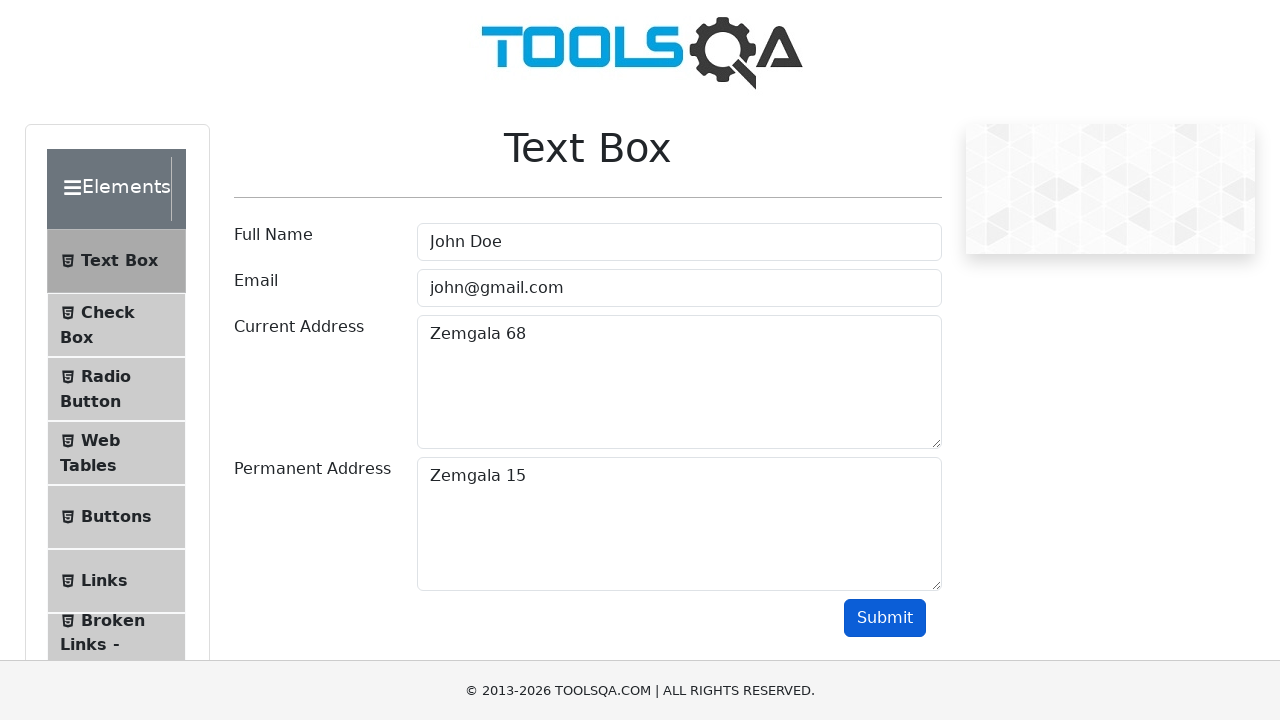

Email field in output section became visible
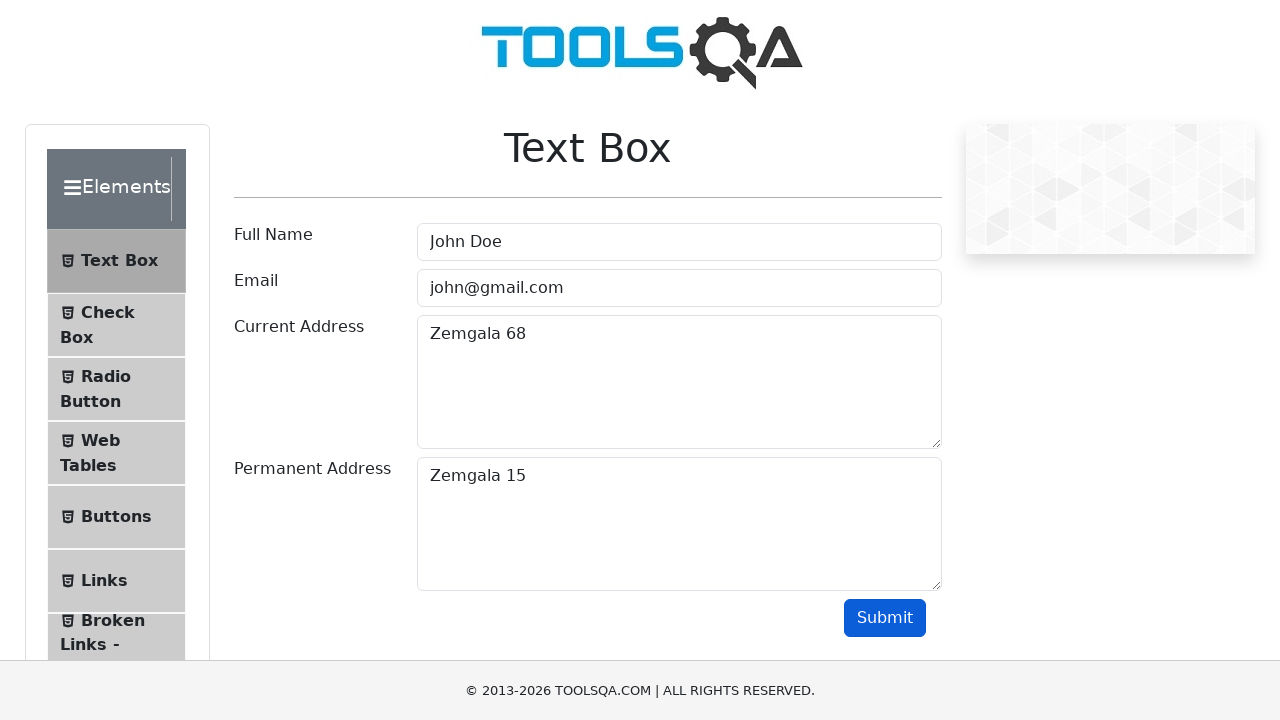

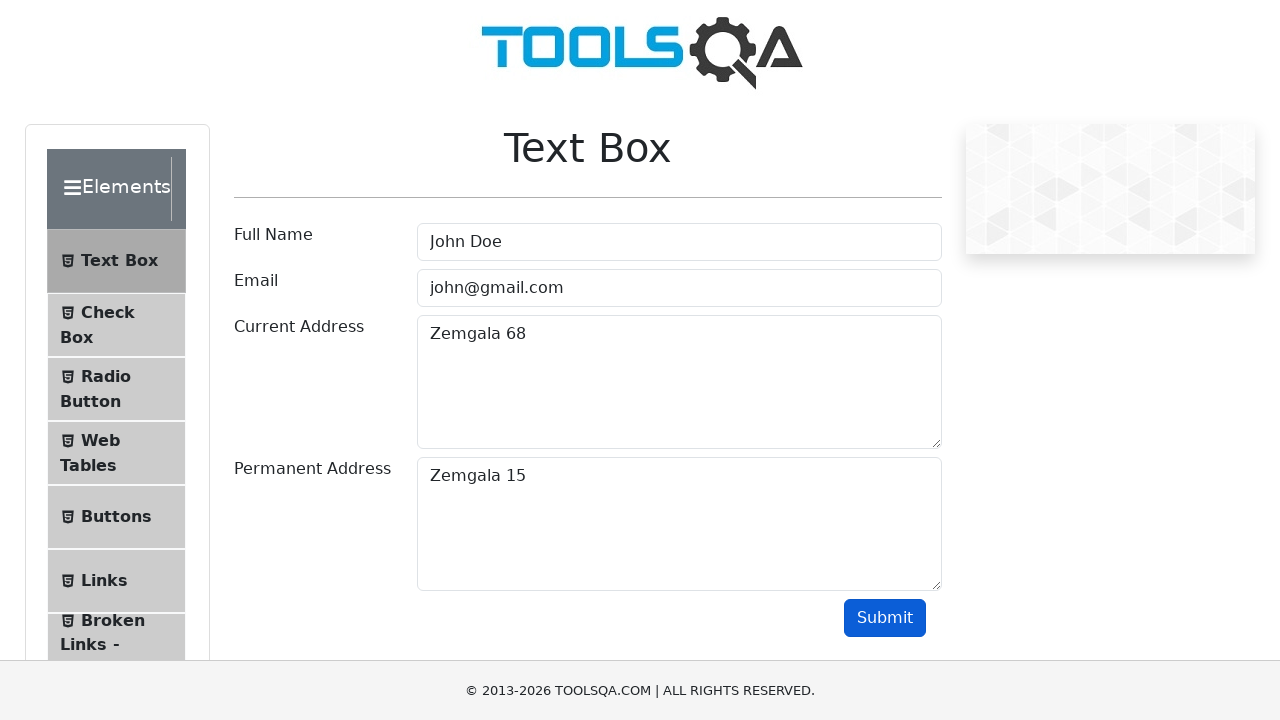